Tests the complete checkout flow by searching for products, adding Cashews to cart, proceeding to checkout, and placing an order

Starting URL: https://rahulshettyacademy.com/seleniumPractise/#/

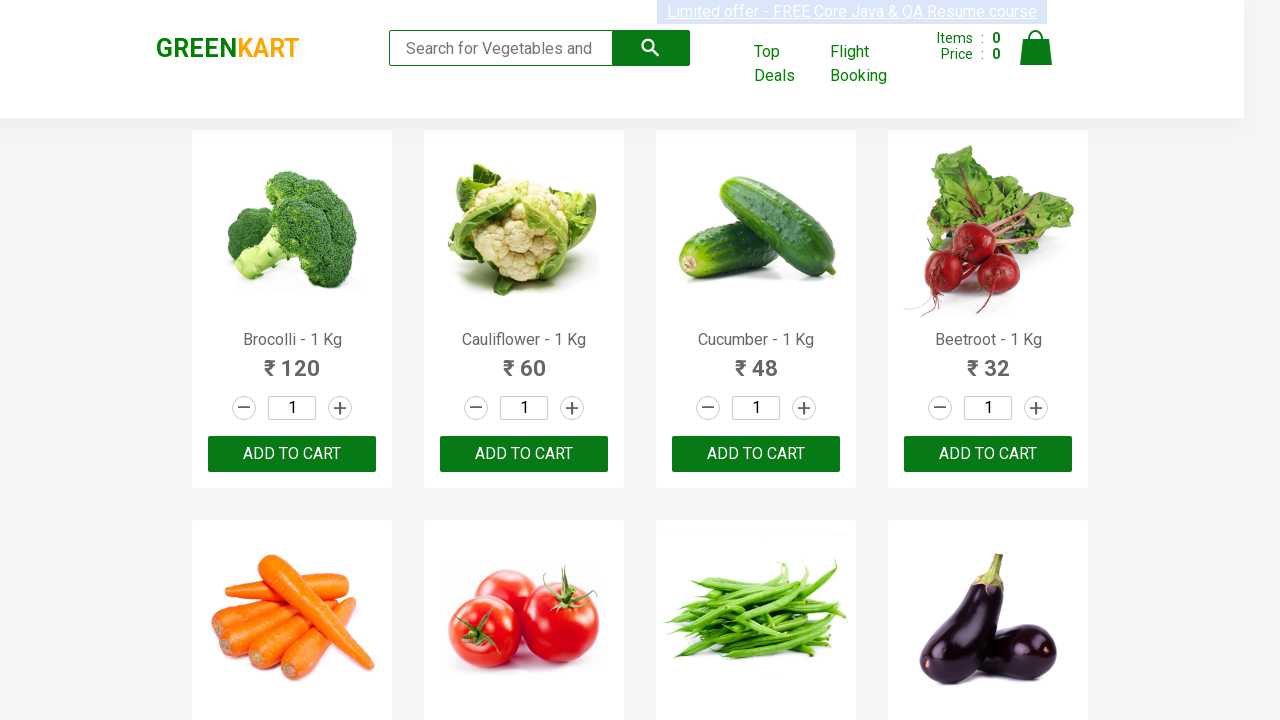

Navigated to Rahul Shetty Academy Selenium Practice page
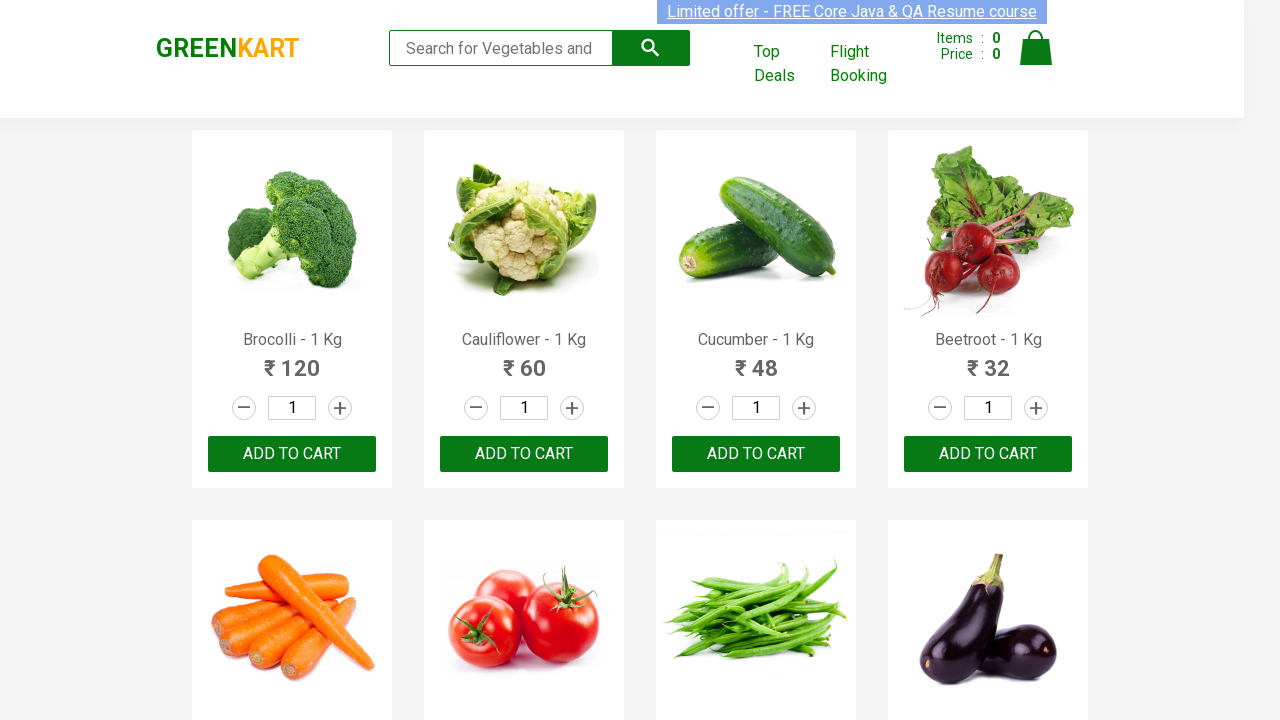

Filled search field with 'ca' to find Cashews on .search-keyword
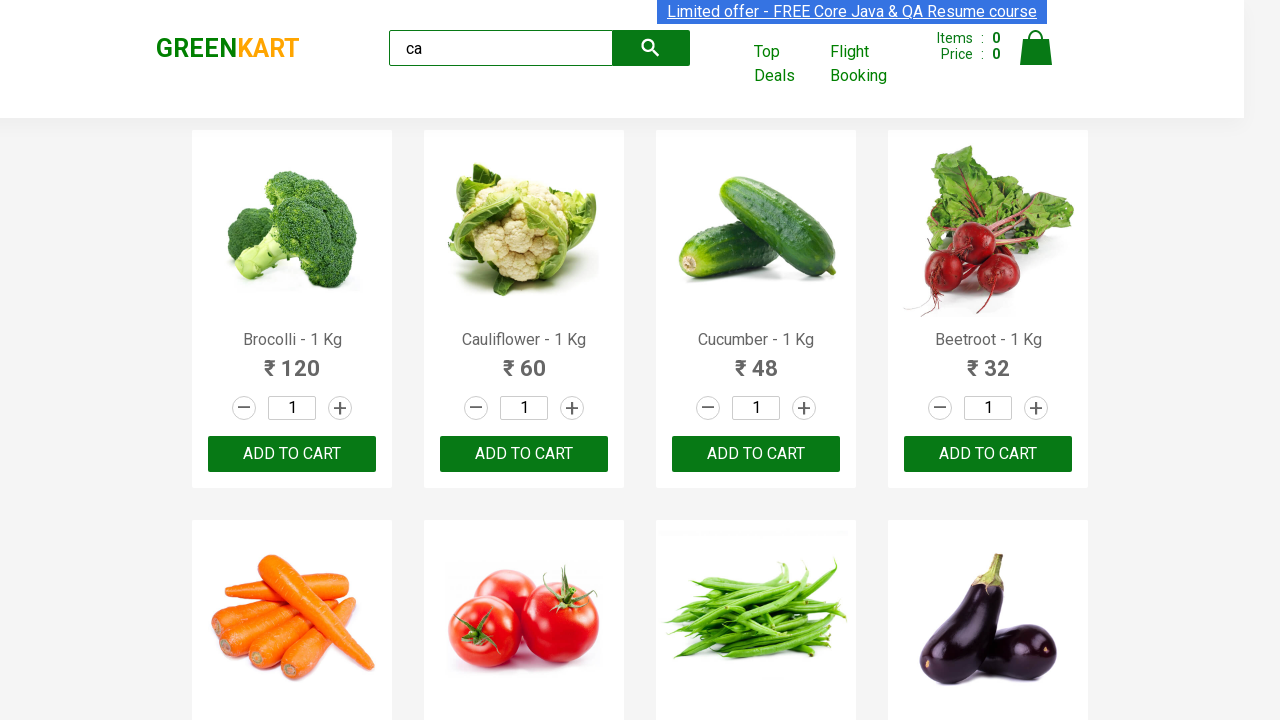

Waited for products to load
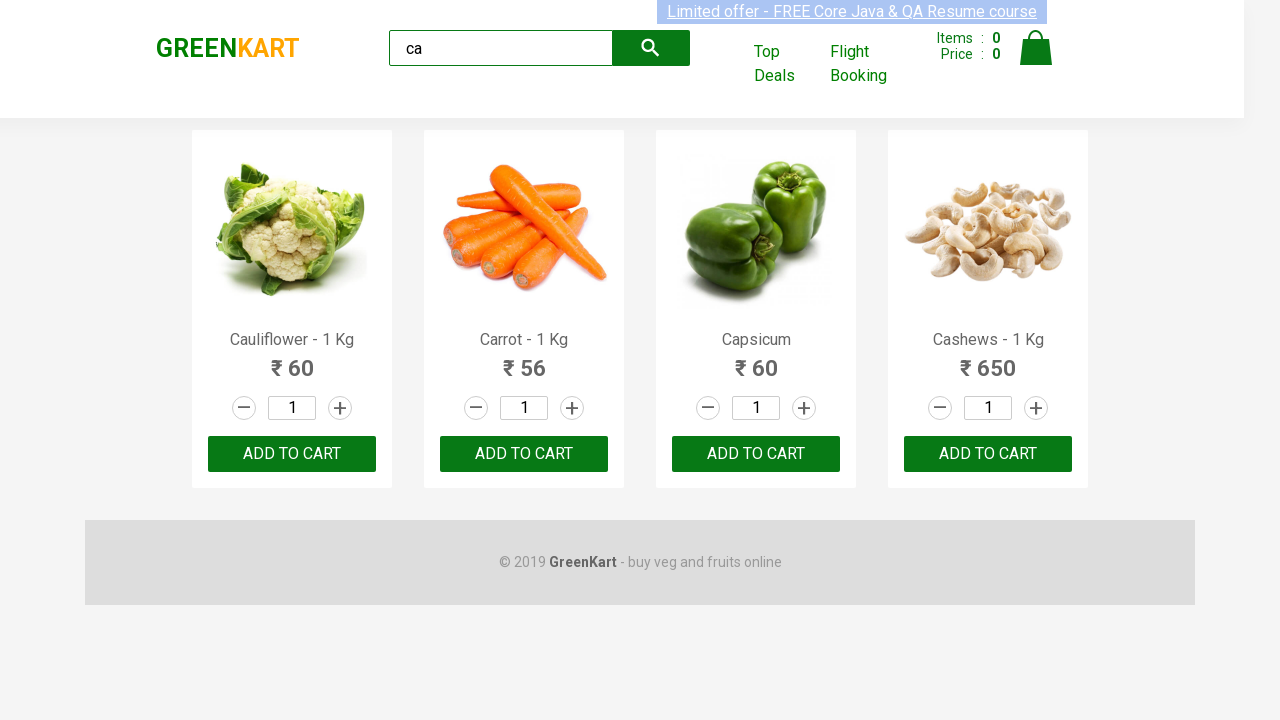

Retrieved all product elements from the page
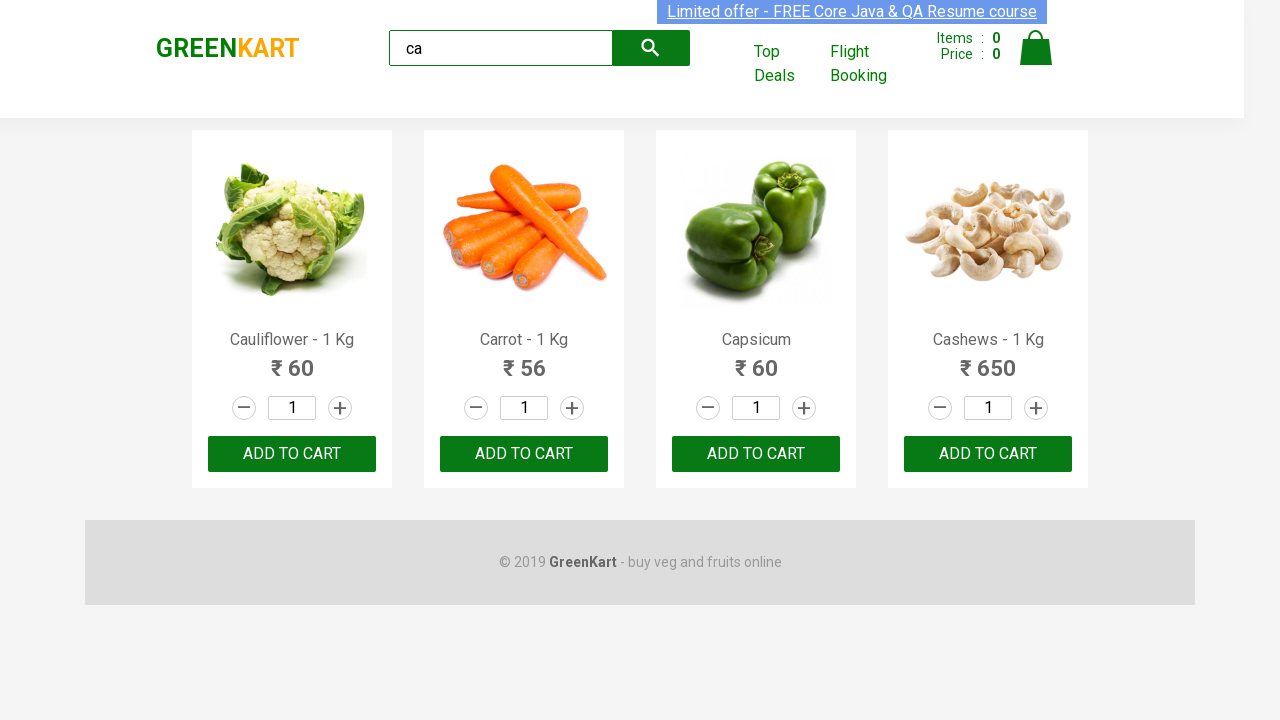

Found and clicked 'Add to Cart' button for Cashews at (988, 454) on .products .product >> nth=3 >> button
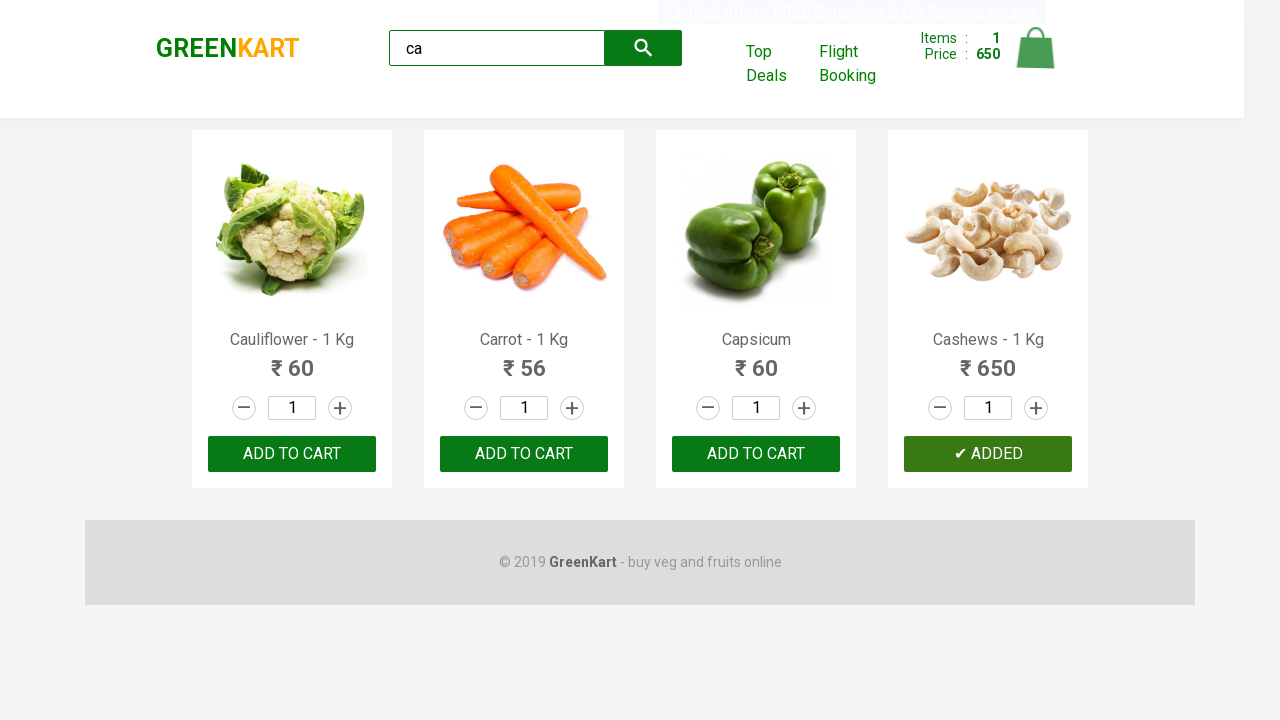

Clicked cart icon to view cart at (1036, 48) on .cart-icon > img
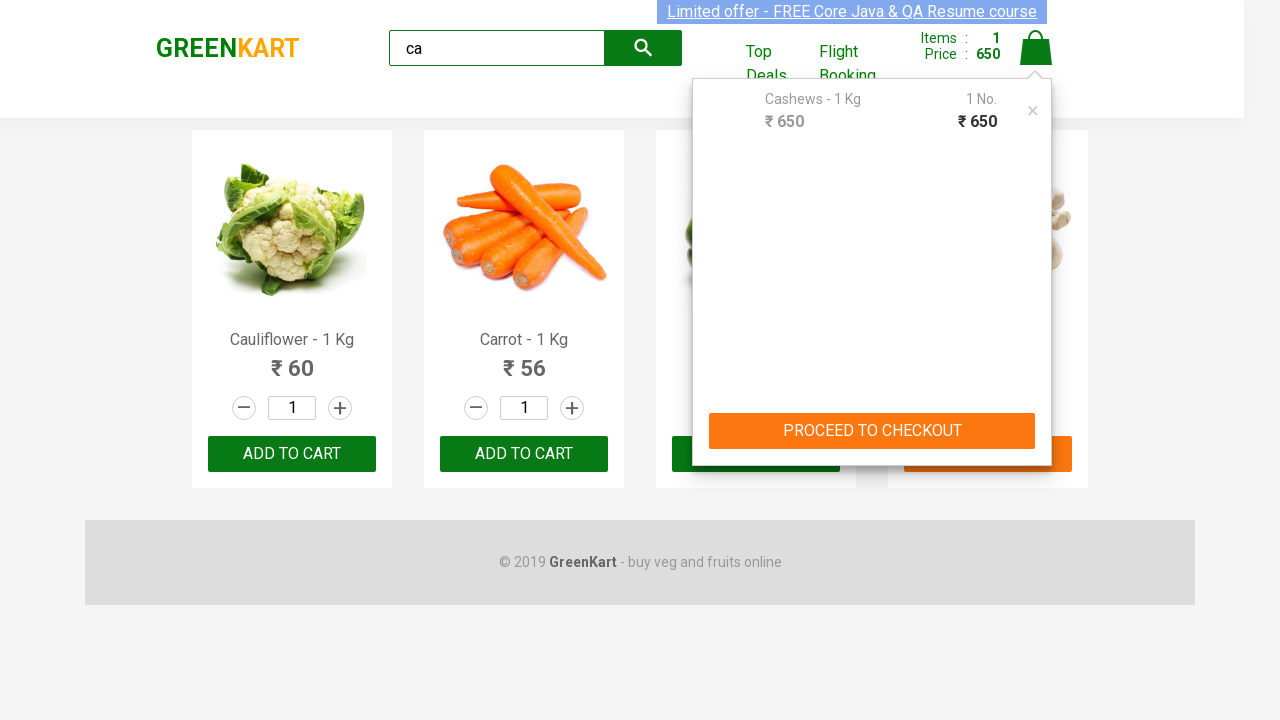

Clicked 'PROCEED TO CHECKOUT' button at (872, 431) on text=PROCEED TO CHECKOUT
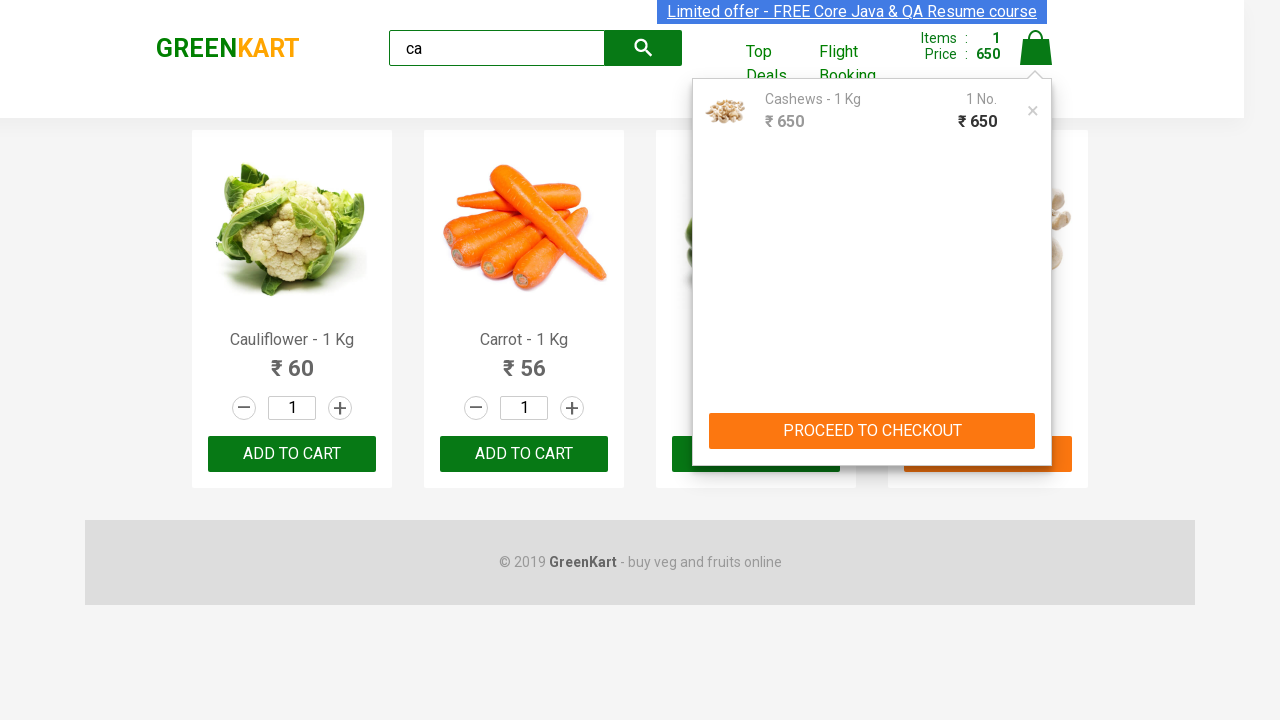

Clicked 'Place Order' button to complete checkout at (1036, 420) on text=Place Order
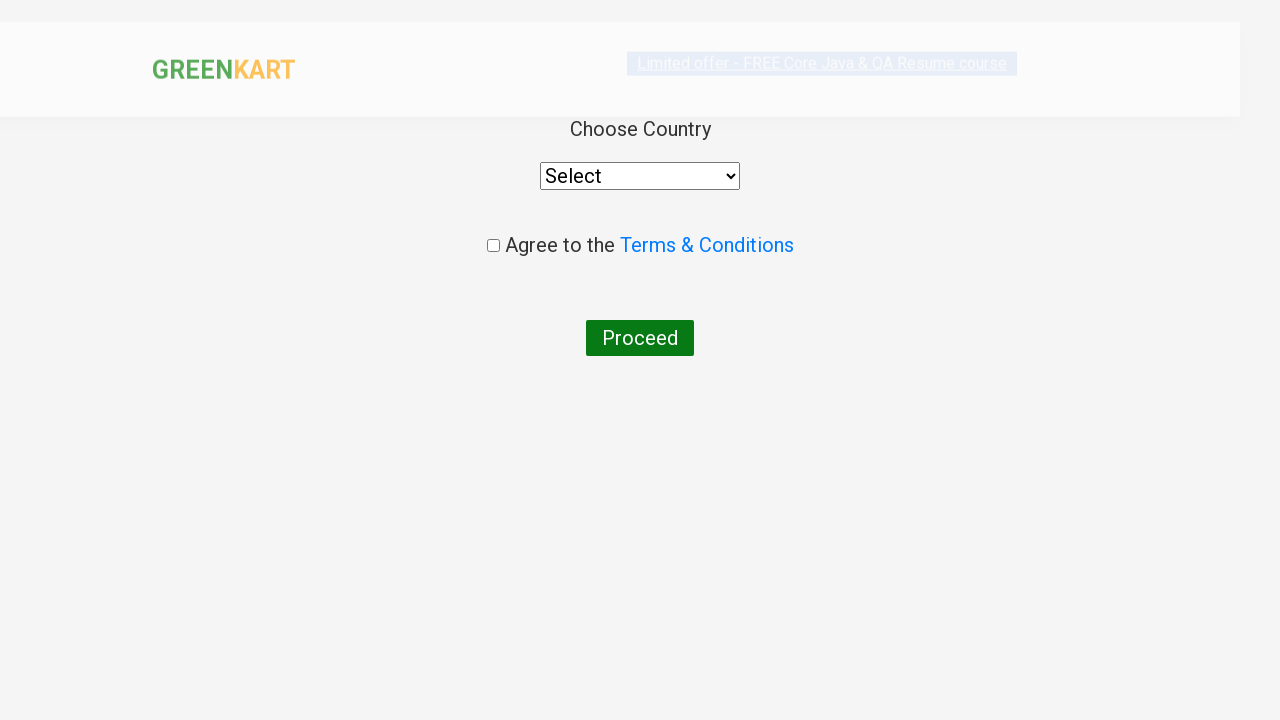

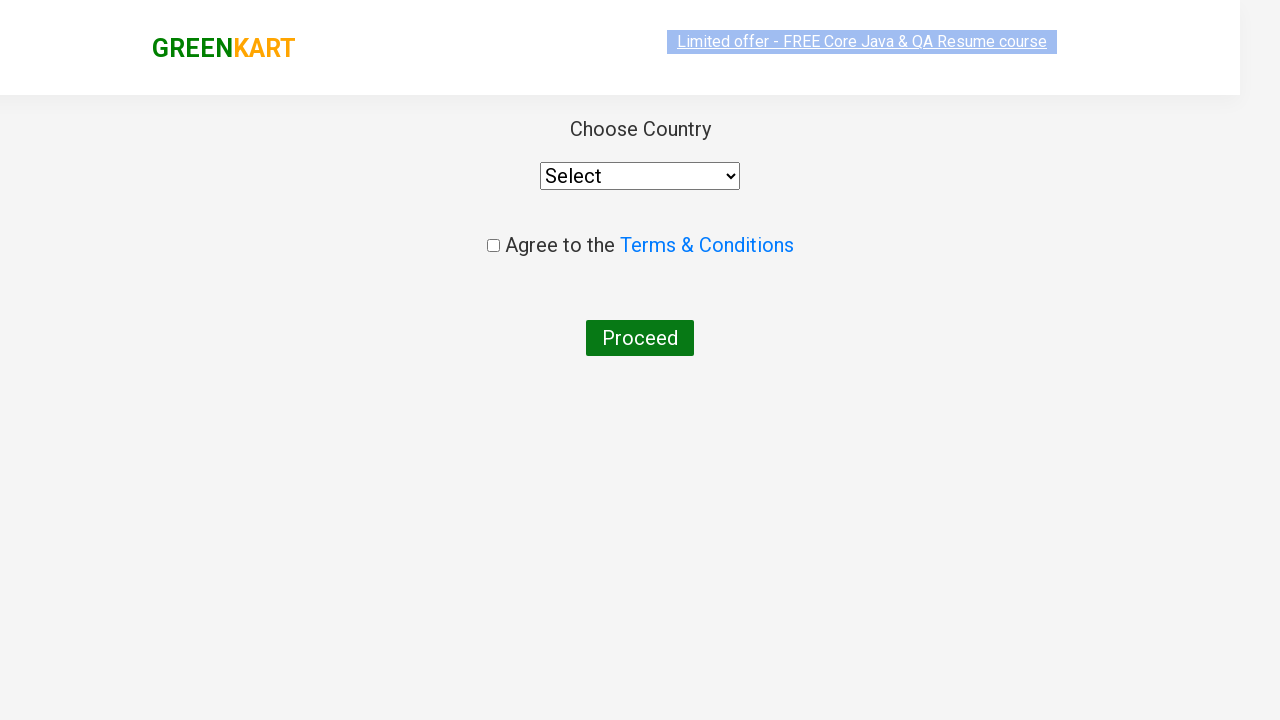